Tests window resize functionality by maximizing the browser window and then setting it to specific dimensions

Starting URL: https://www.youtube.com/

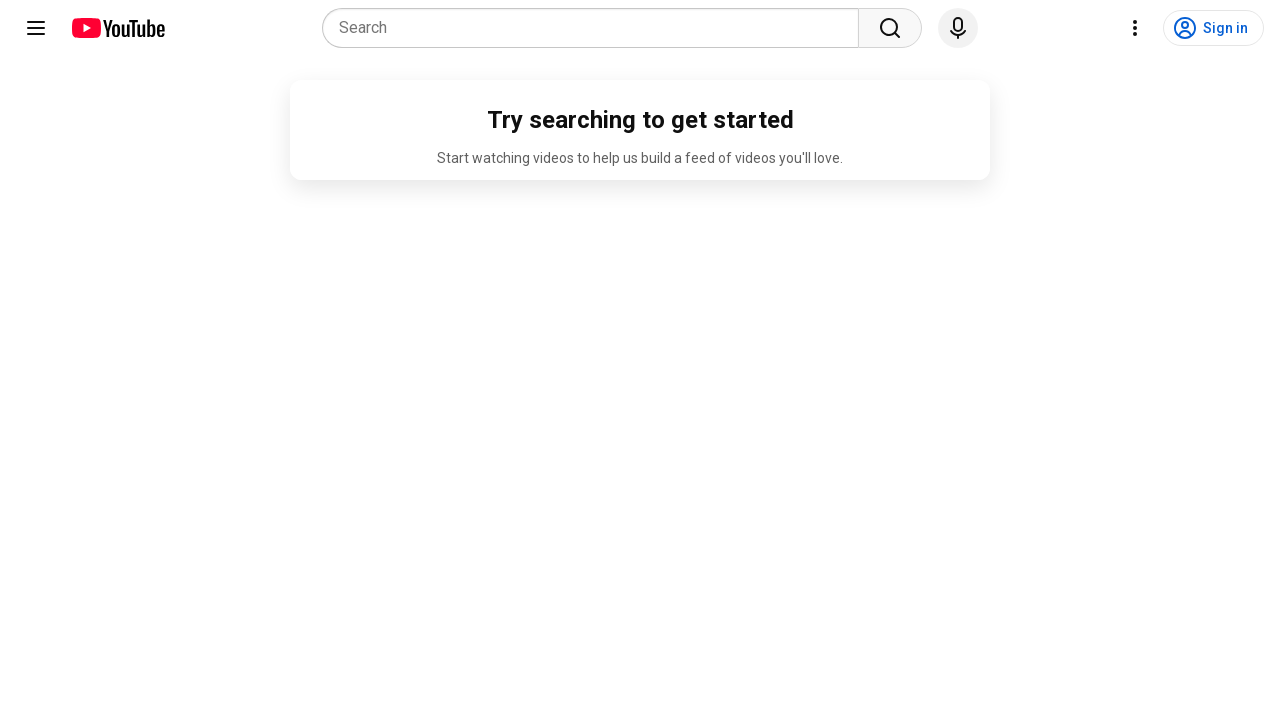

Maximized browser window to screen dimensions
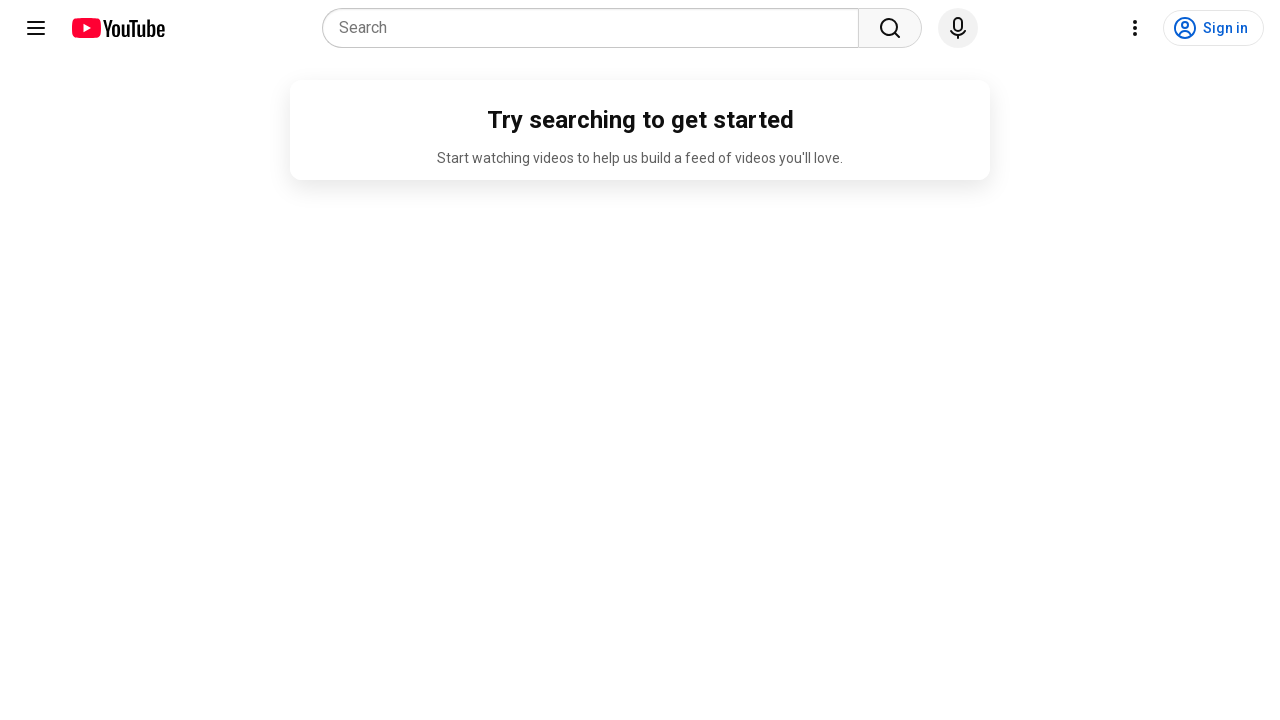

Waited 3 seconds after window maximization
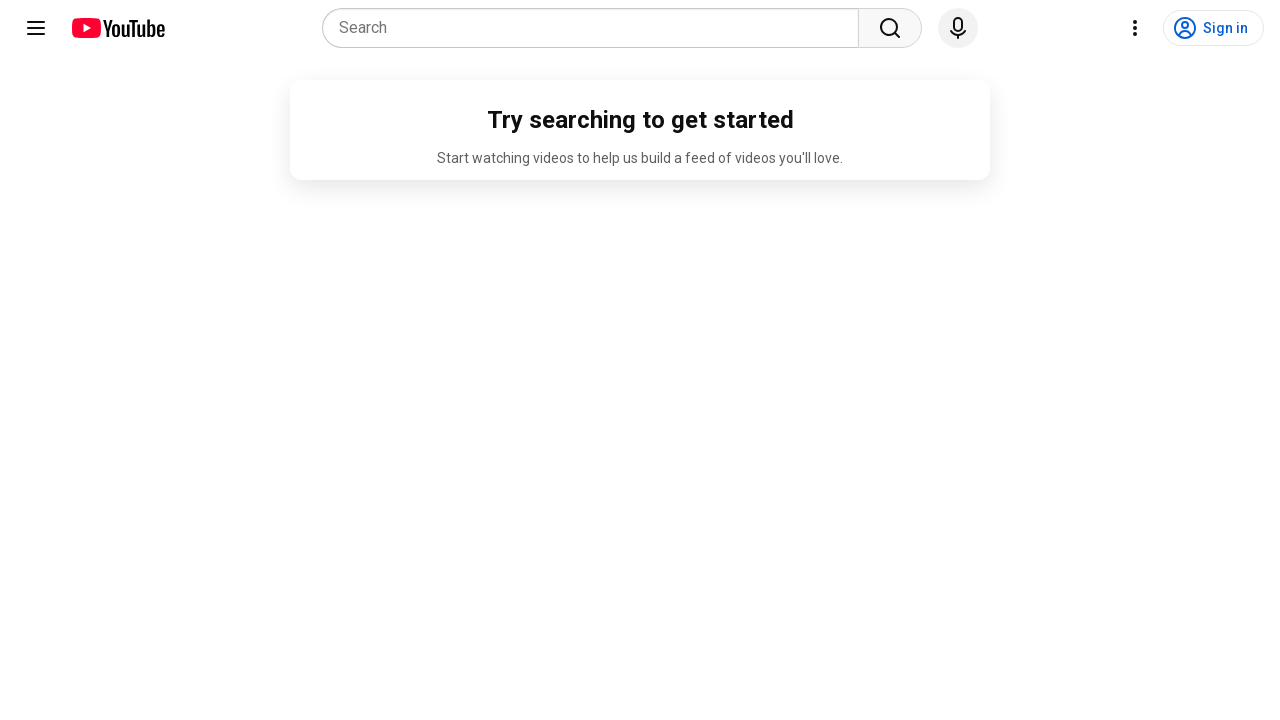

Set viewport size to 516x600 pixels
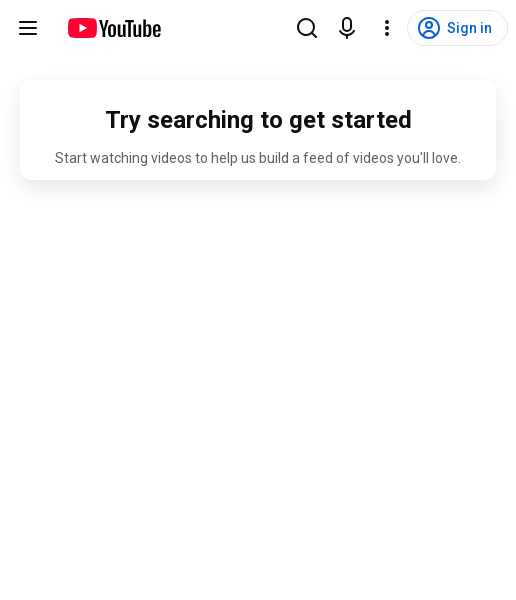

Waited 3 seconds after resizing viewport
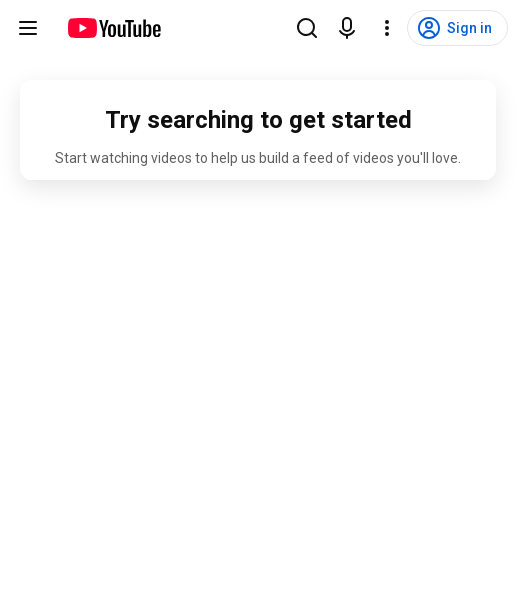

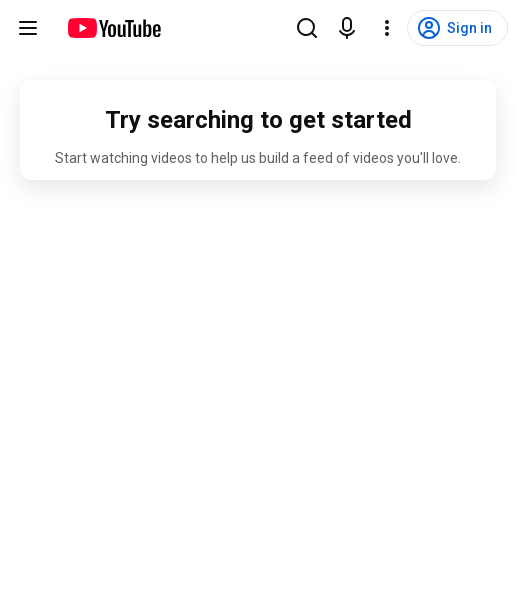